Tests a student registration form by filling in personal details including name, email, gender, phone number, date of birth, subjects, hobbies, address, and state/city selections, then verifies the submission confirmation modal displays the correct information.

Starting URL: https://demoqa.com/automation-practice-form

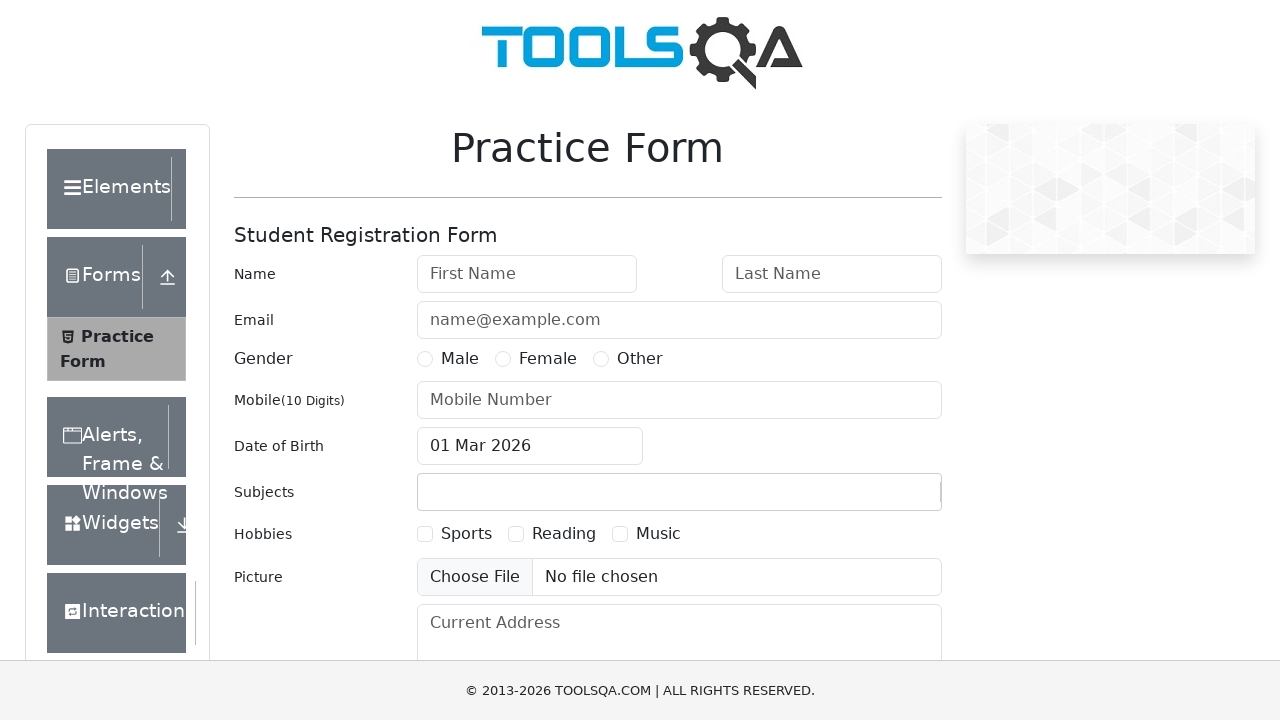

Student Registration Form page loaded
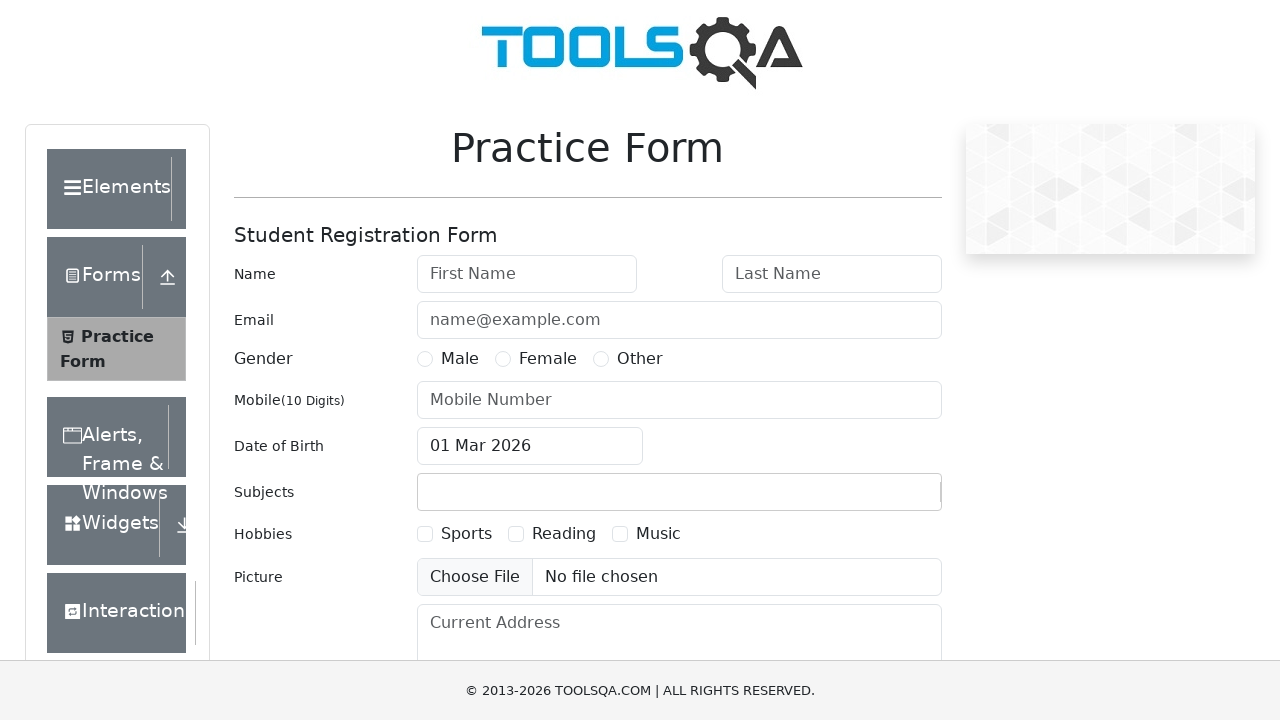

Generated random test data: Fname356602, Lname356602, e356602@mail.com
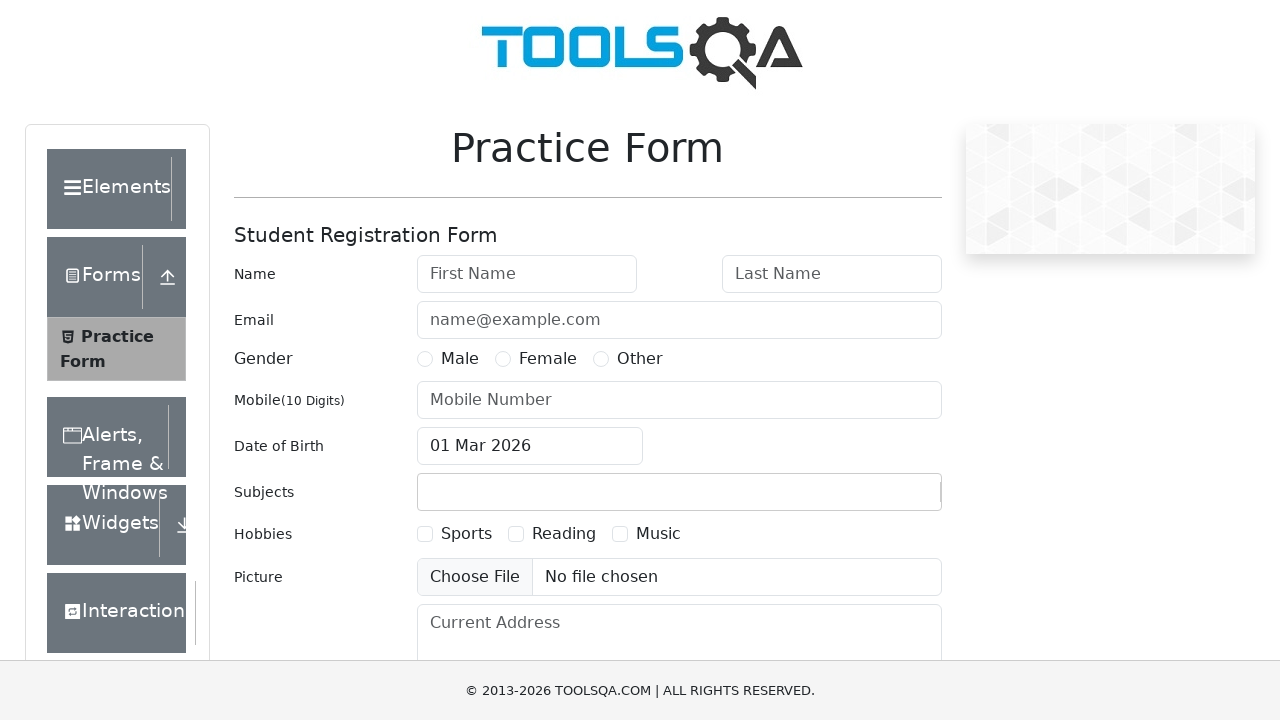

Filled first name with 'Fname356602' on #firstName
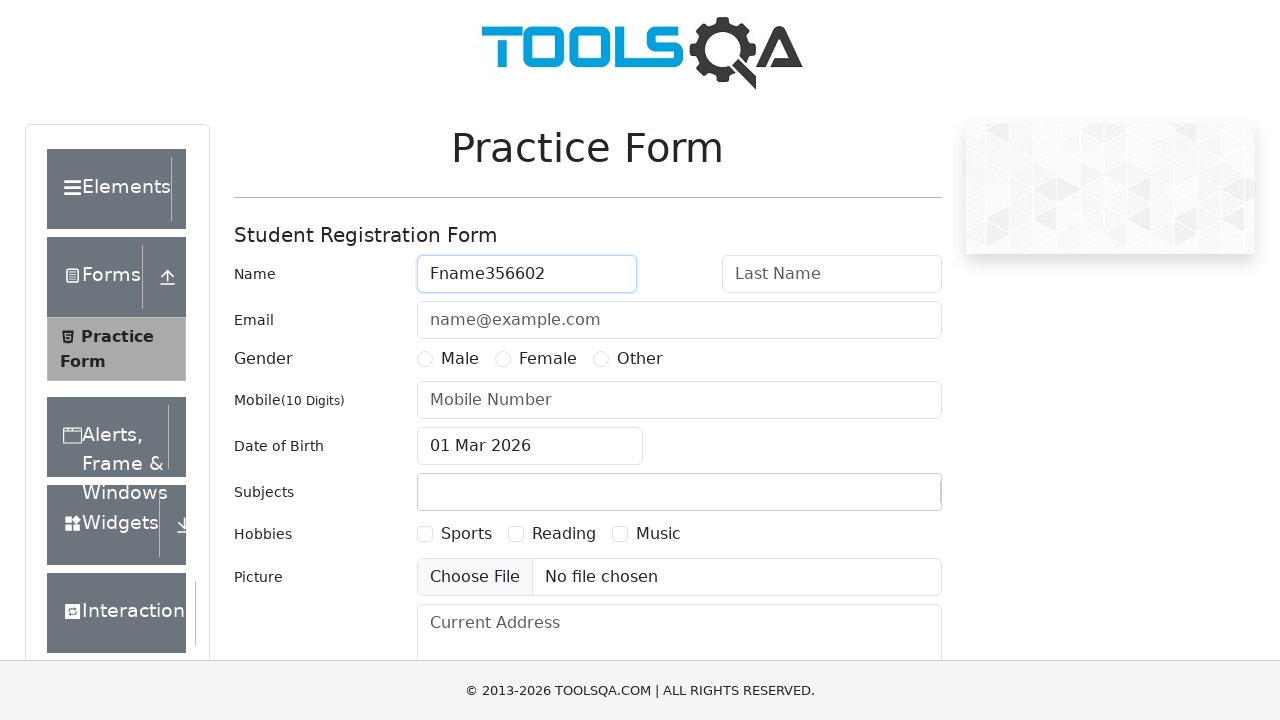

Filled last name with 'Lname356602' on #lastName
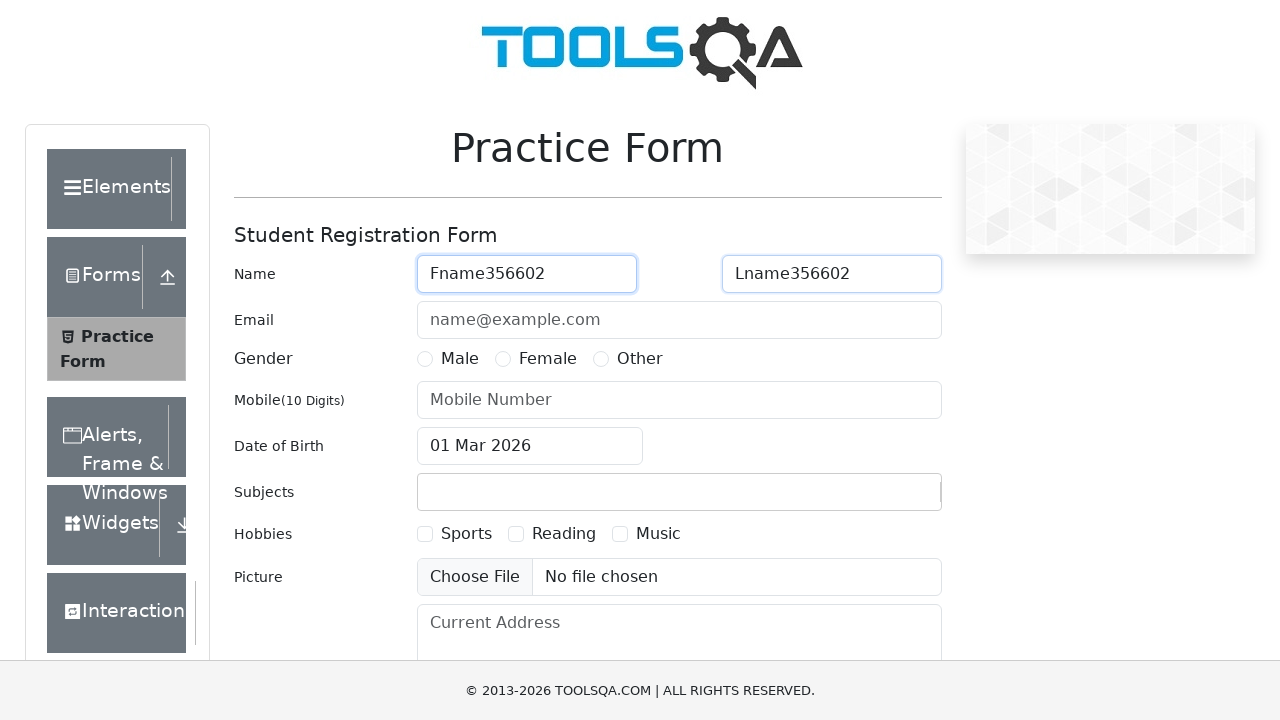

Filled email with 'e356602@mail.com' on #userEmail
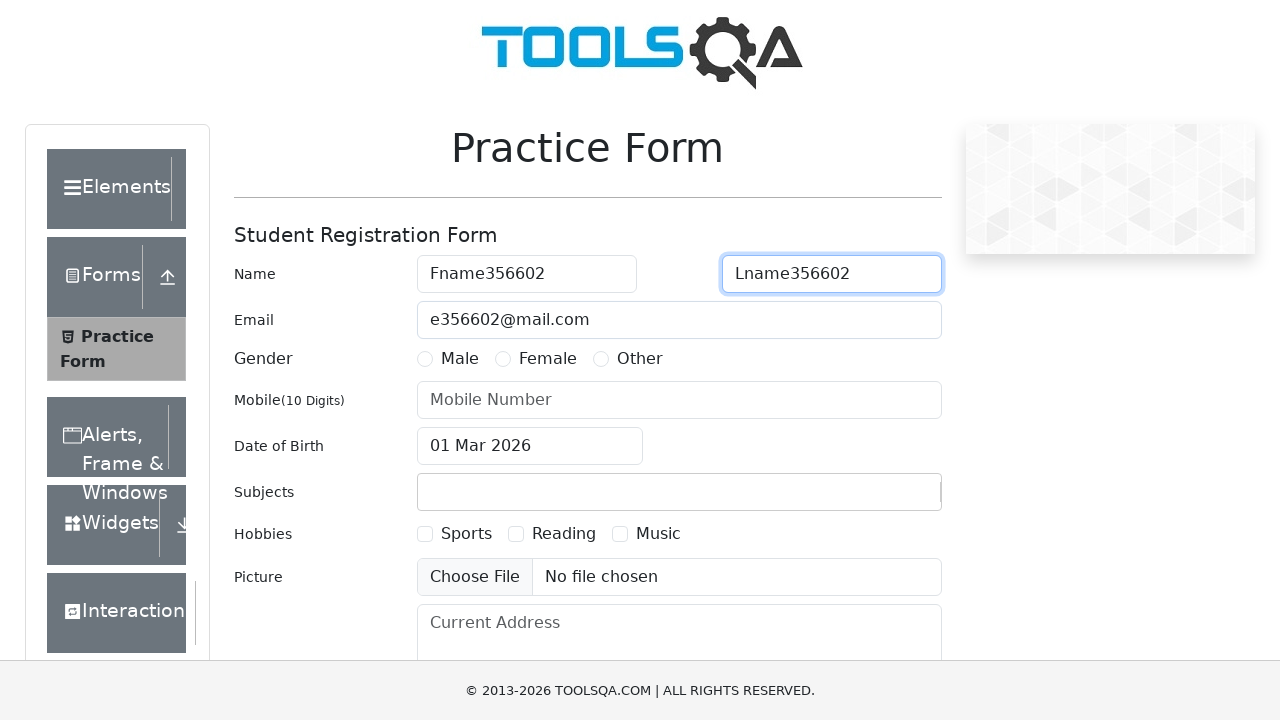

Selected gender option 2 at (548, 359) on label[for='gender-radio-2']
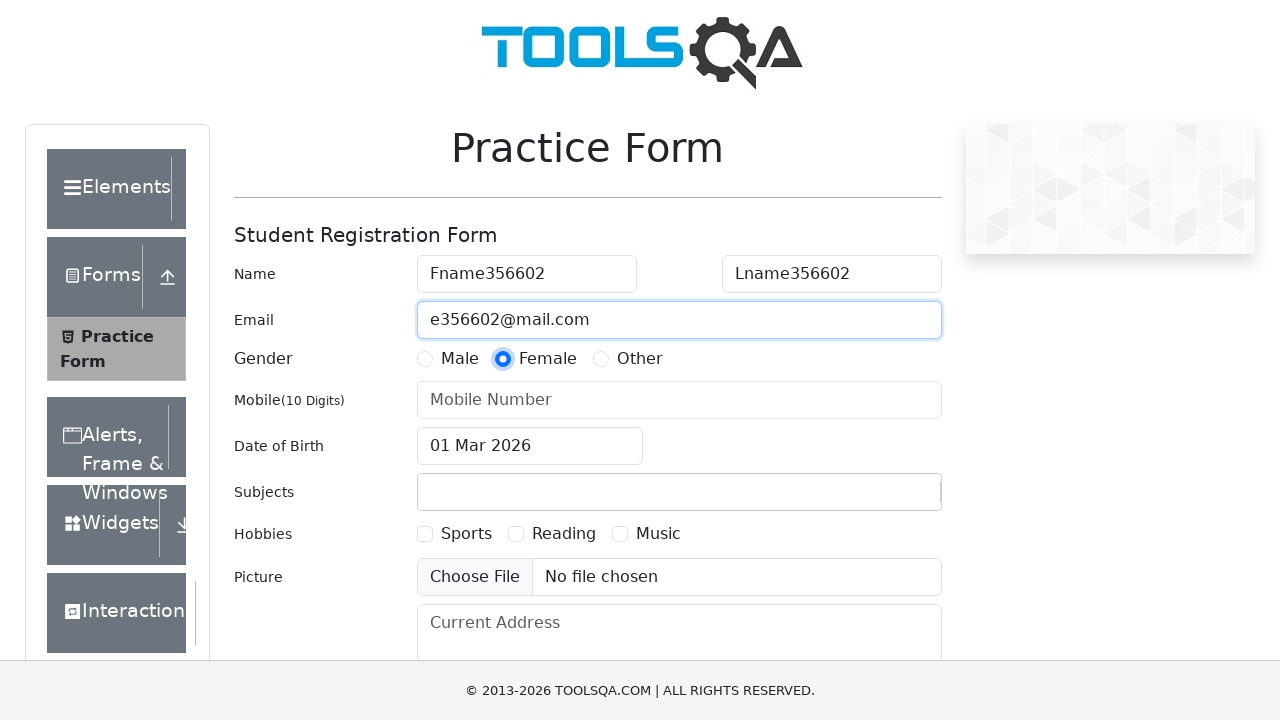

Filled mobile number with '5248337540' on #userNumber
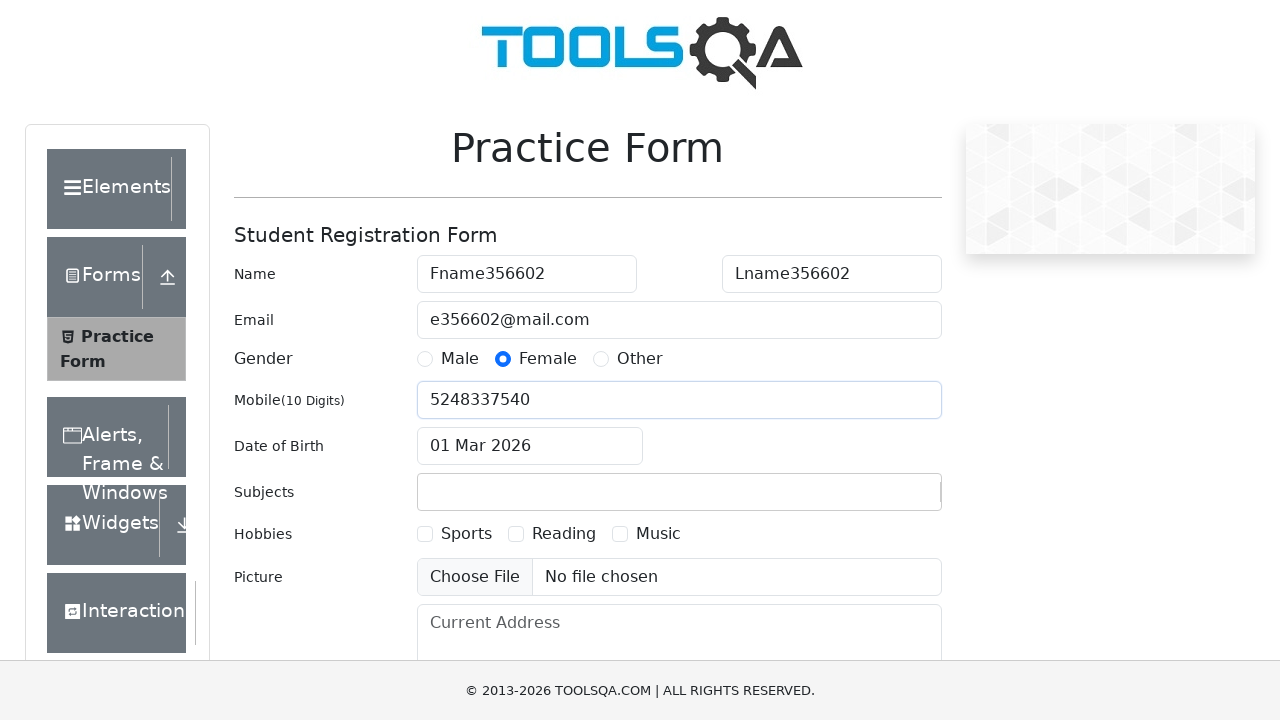

Clicked date of birth input field at (530, 446) on #dateOfBirthInput
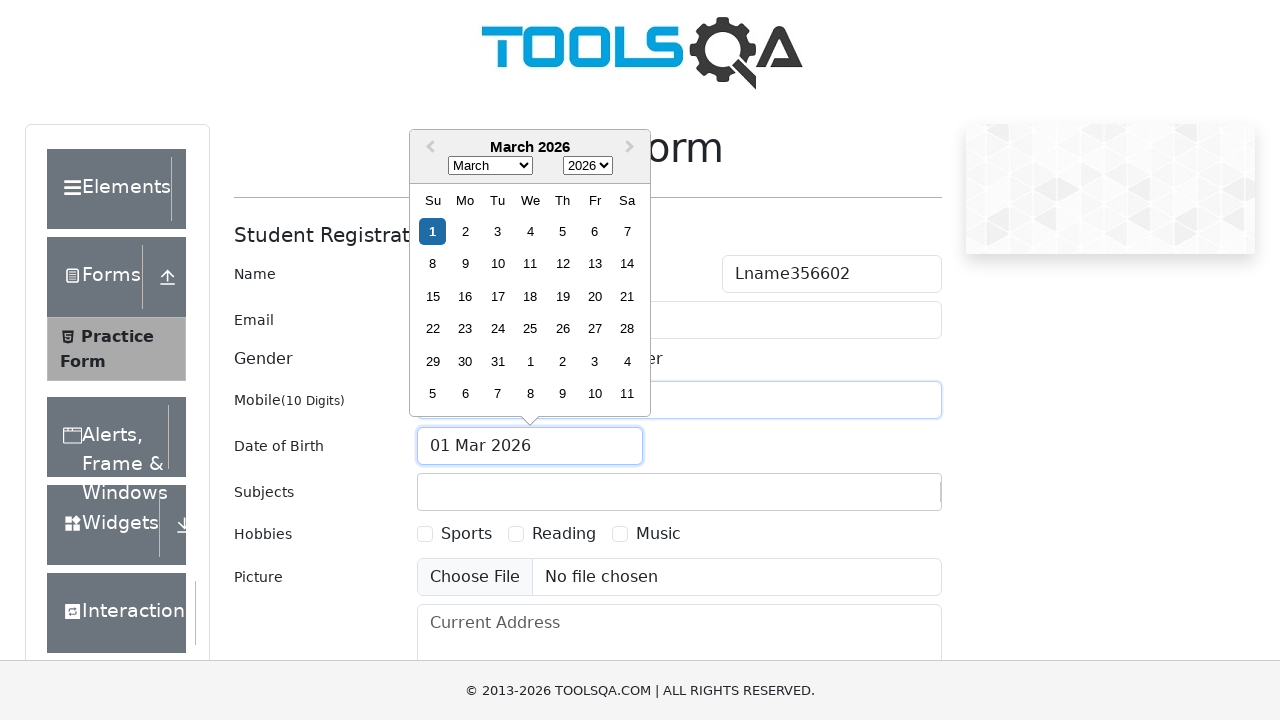

Selected all text in date field
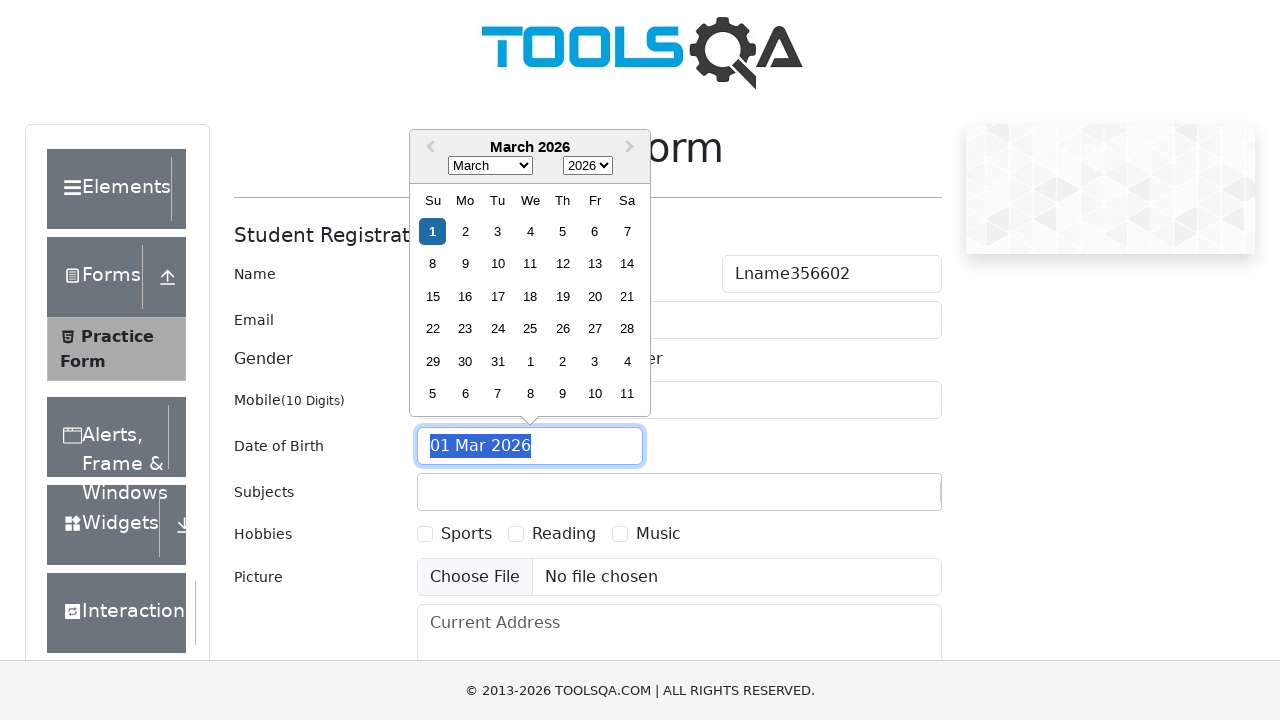

Typed date of birth '04 Mar 2004'
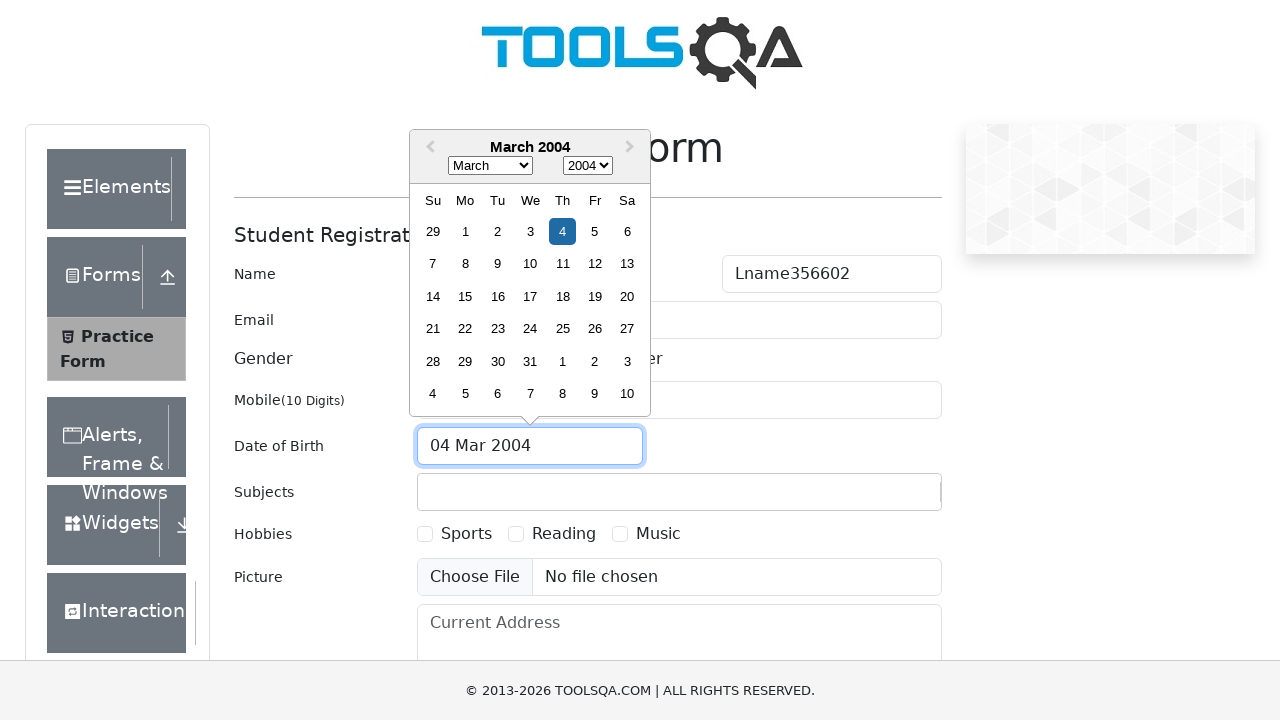

Confirmed date of birth entry
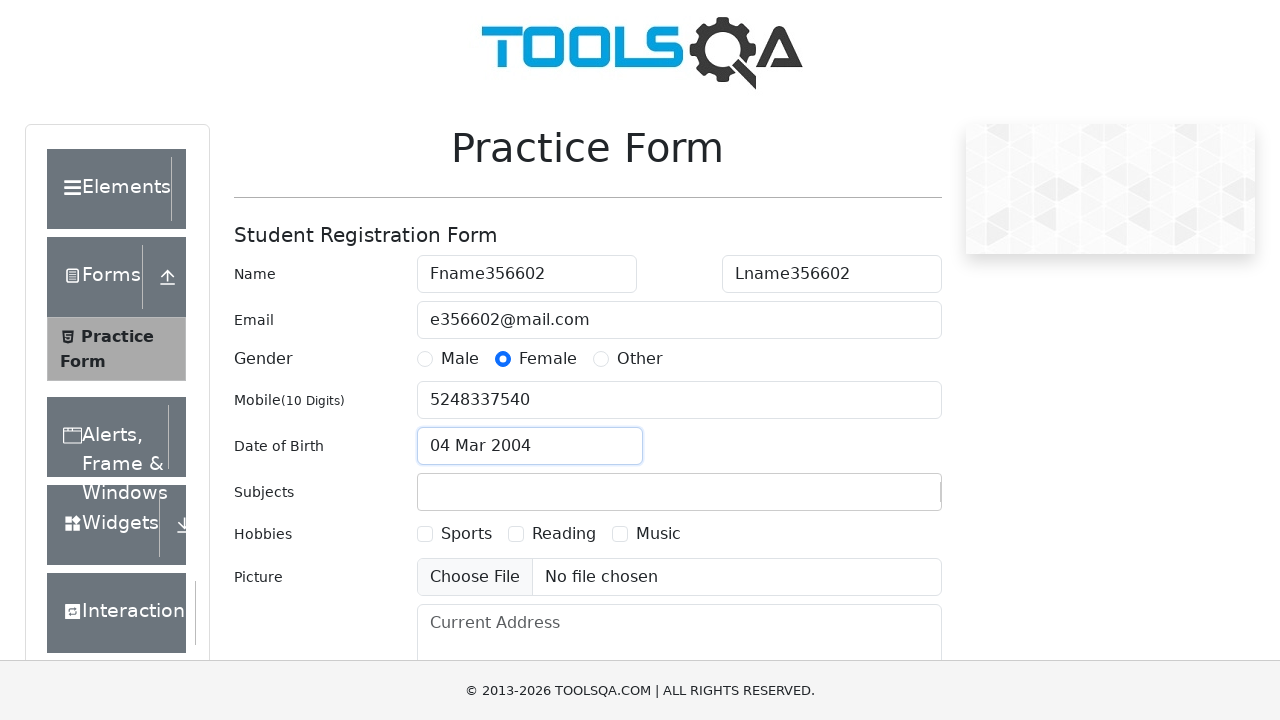

Typed 'e' in subjects input field on #subjectsInput
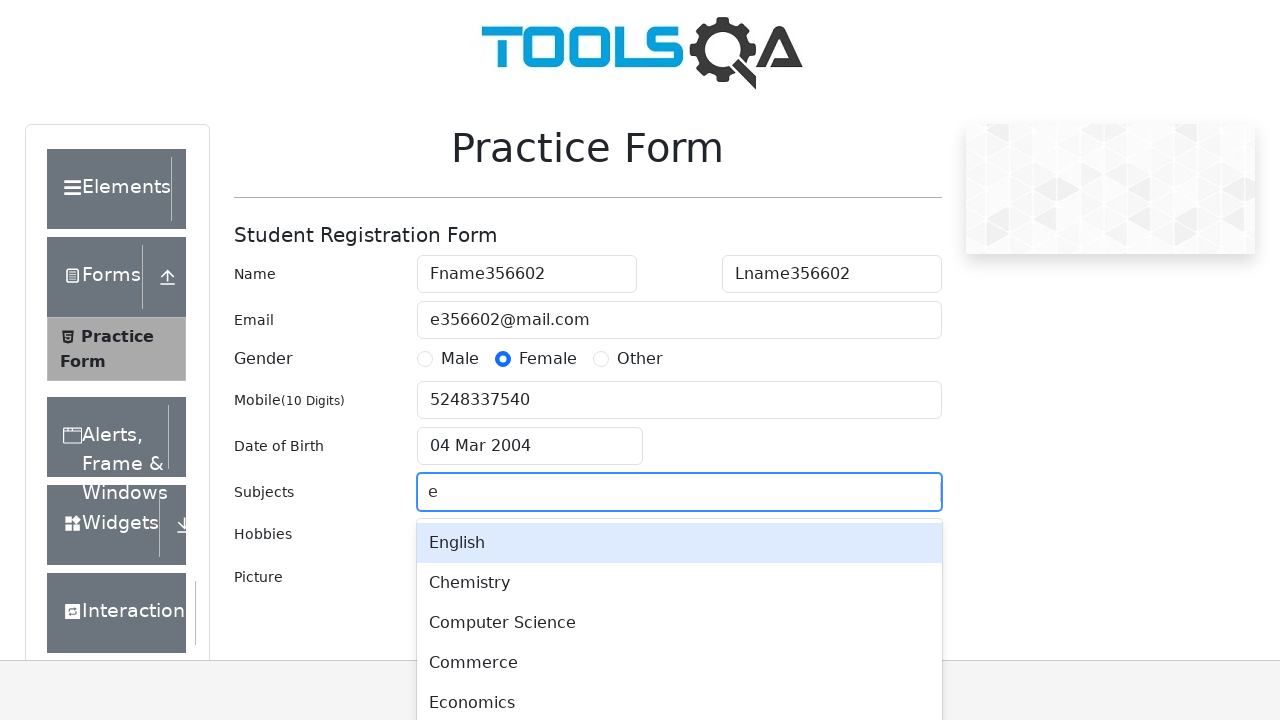

Selected subject from dropdown
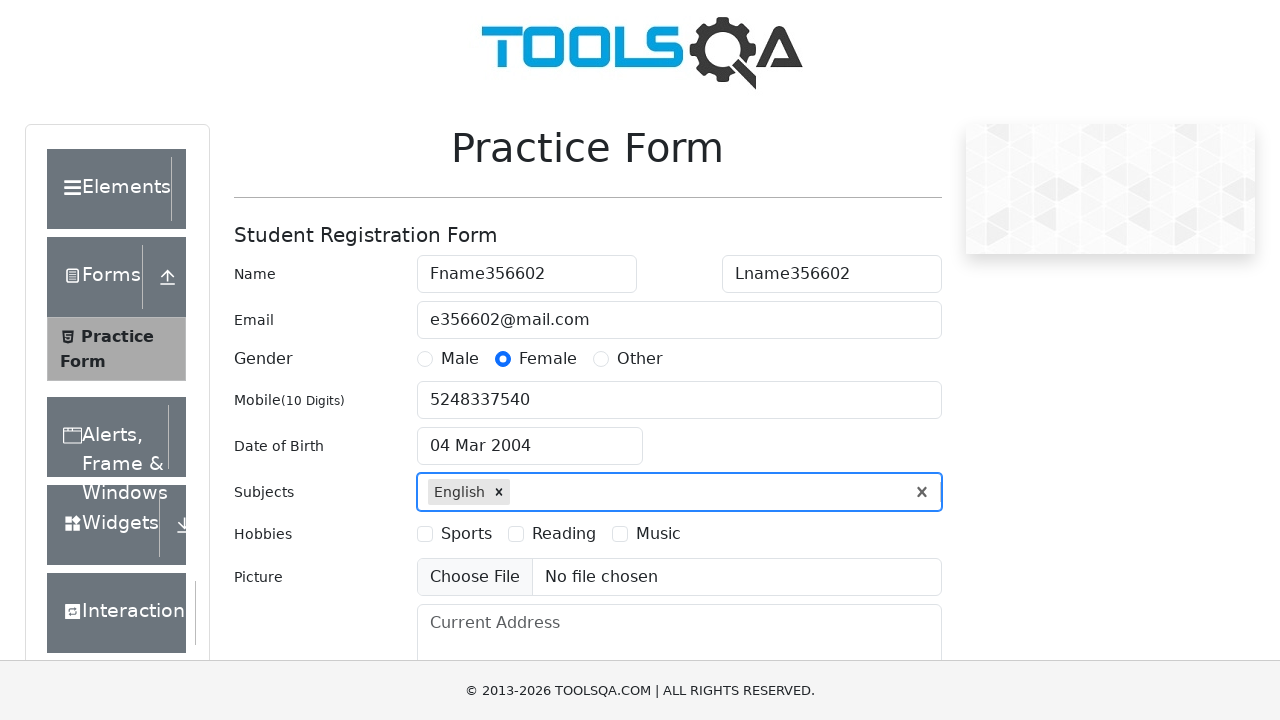

Selected hobby option 2 at (564, 534) on label[for='hobbies-checkbox-2']
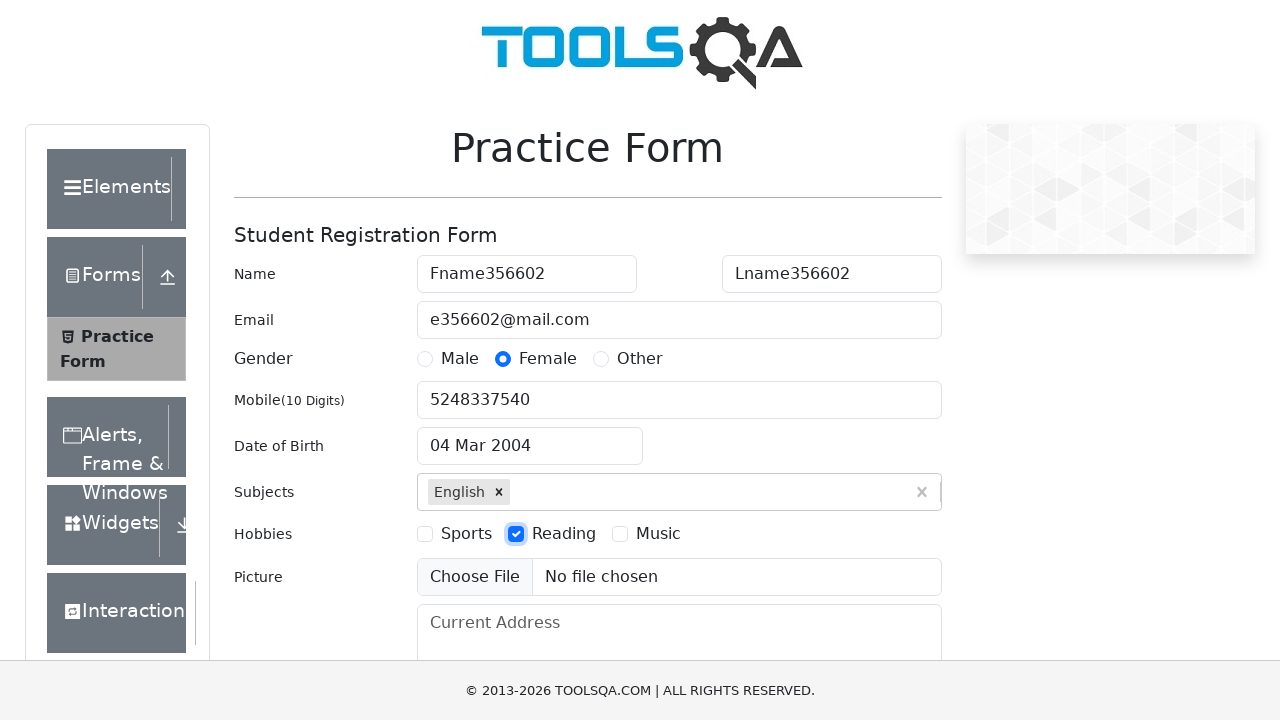

Filled current address field with multiline address on #currentAddress
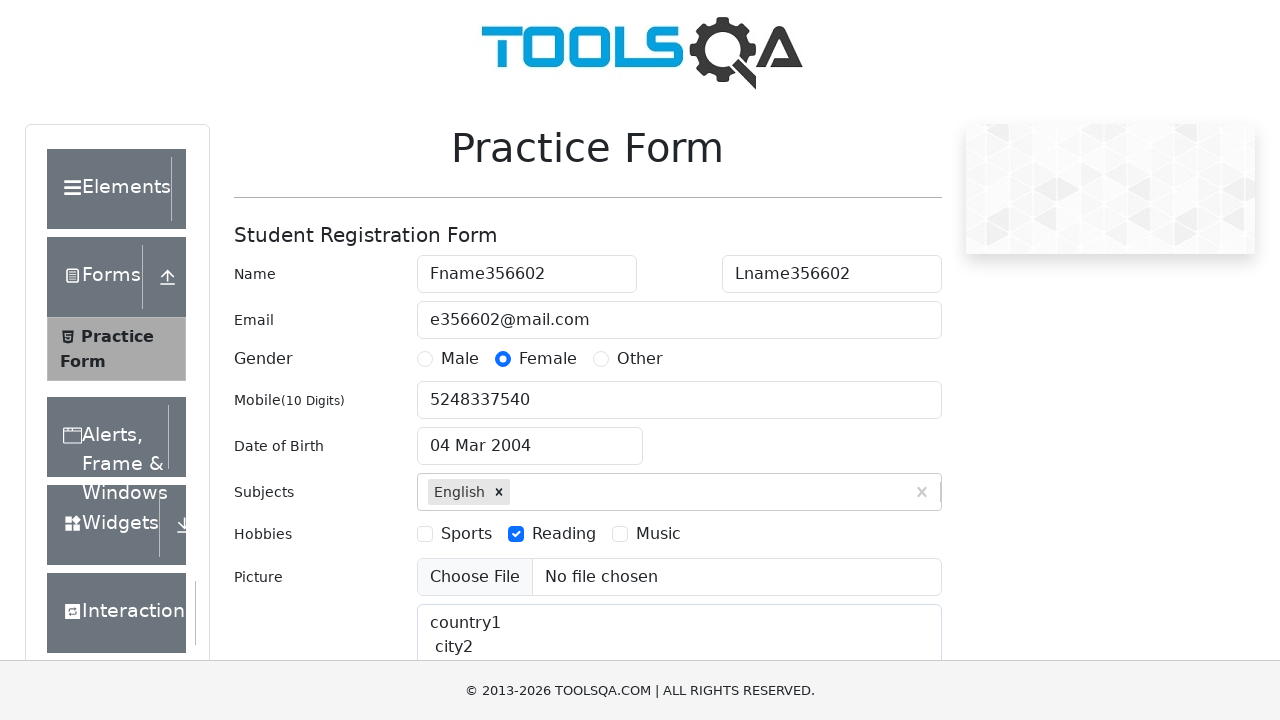

Typed 'utt' in state input field on #react-select-3-input
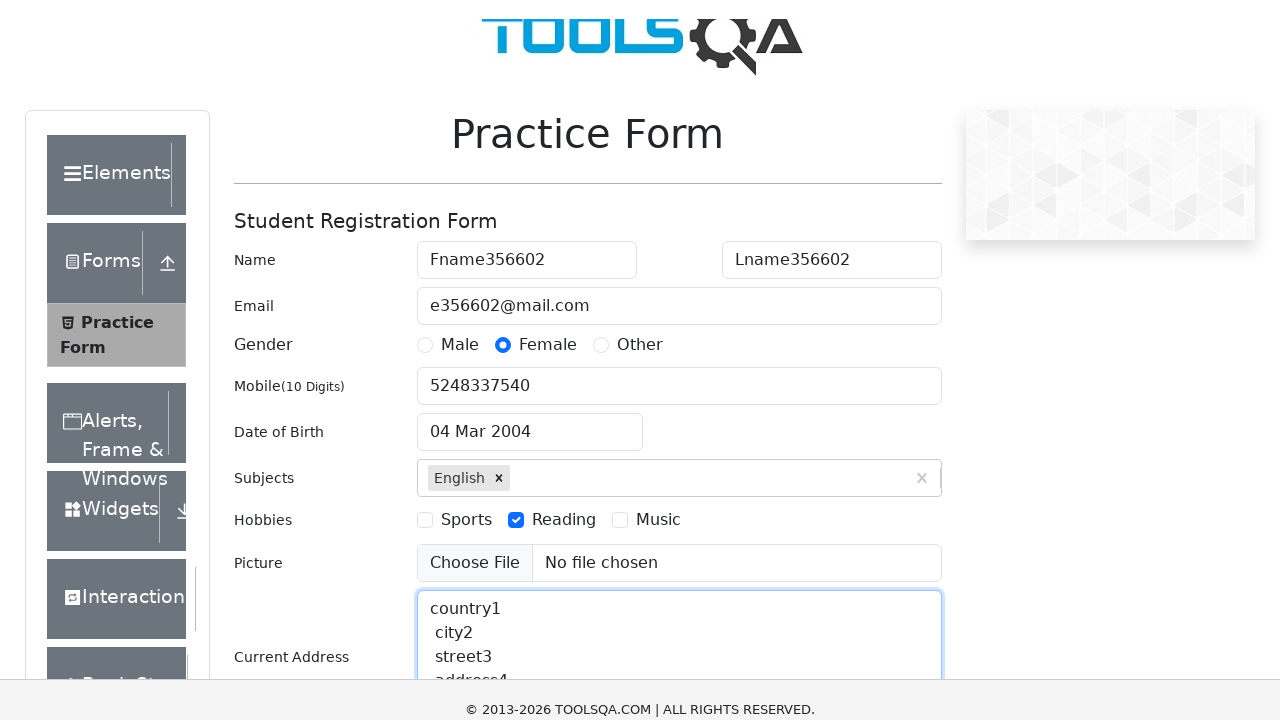

Selected state from dropdown
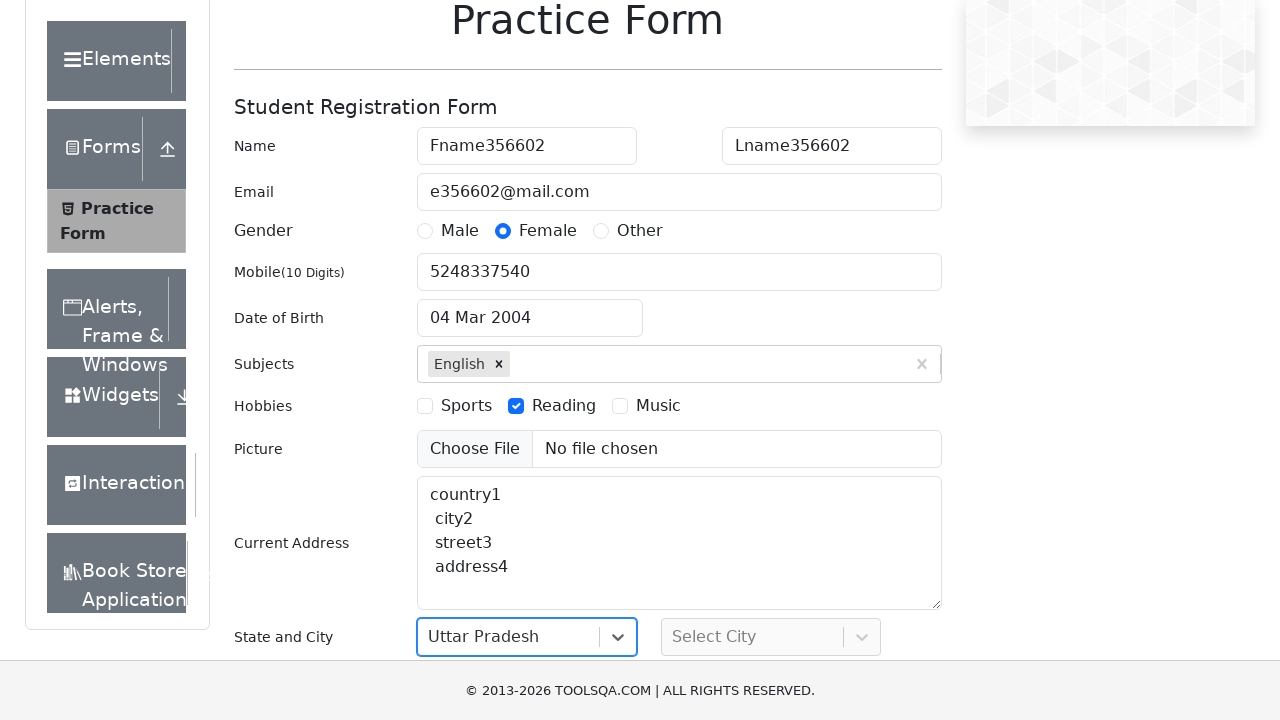

Typed 'mer' in city input field on #react-select-4-input
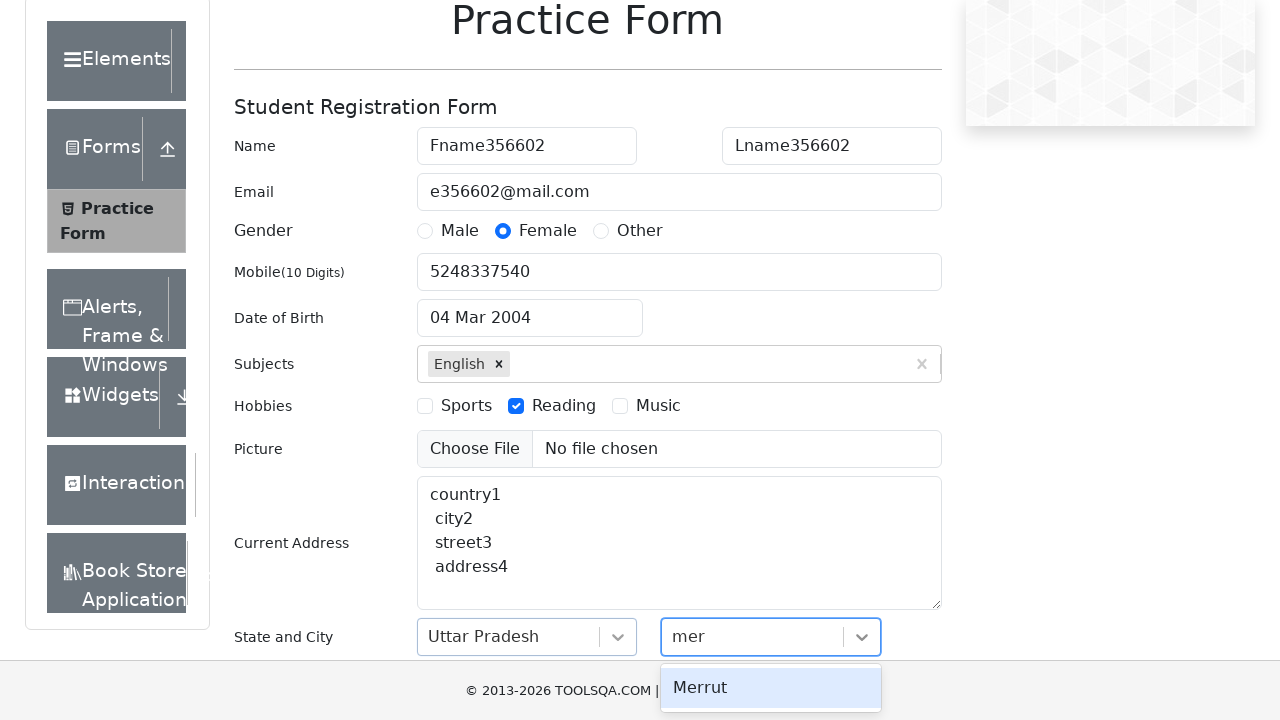

Selected city from dropdown
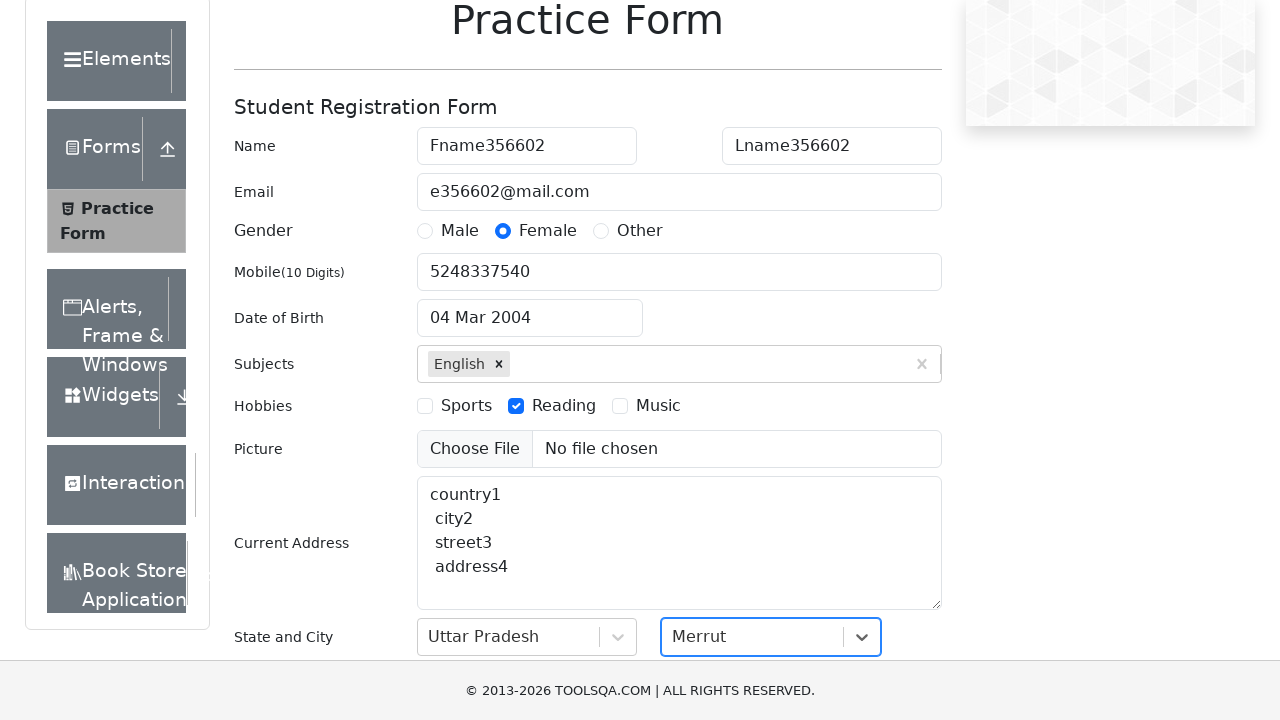

Clicked submit button to submit registration form at (885, 499) on #submit
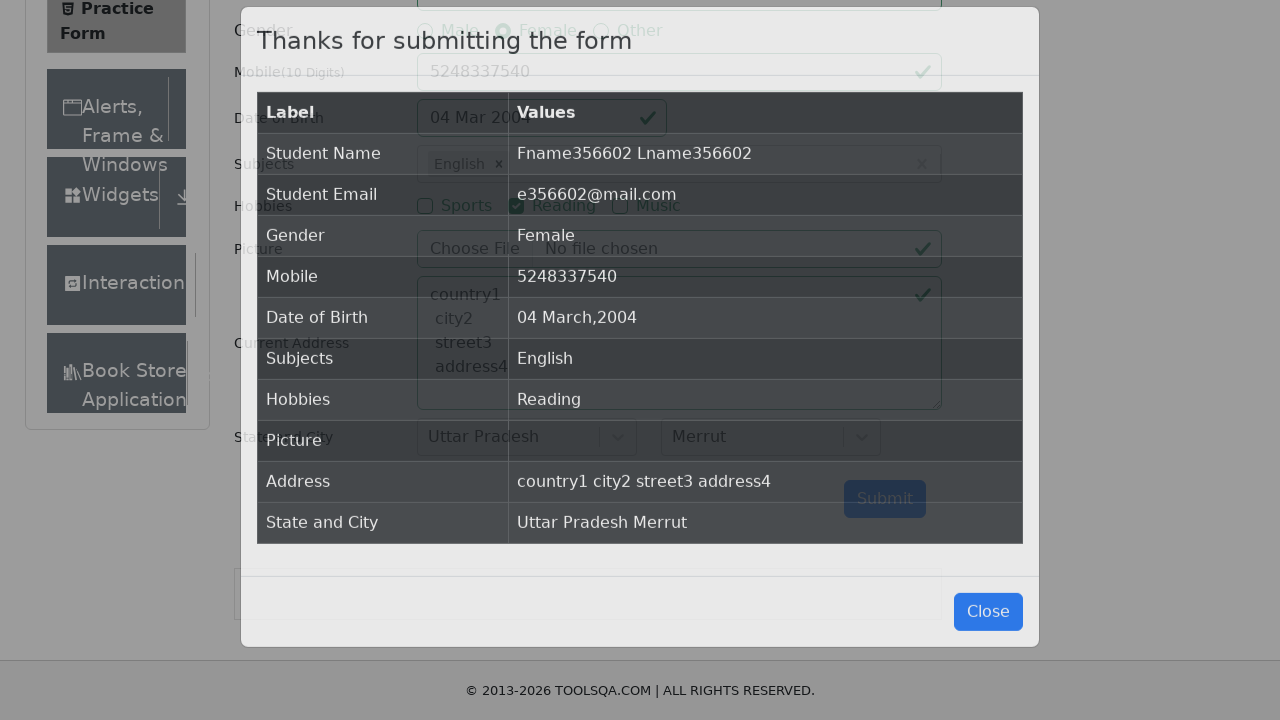

Submission confirmation modal displayed
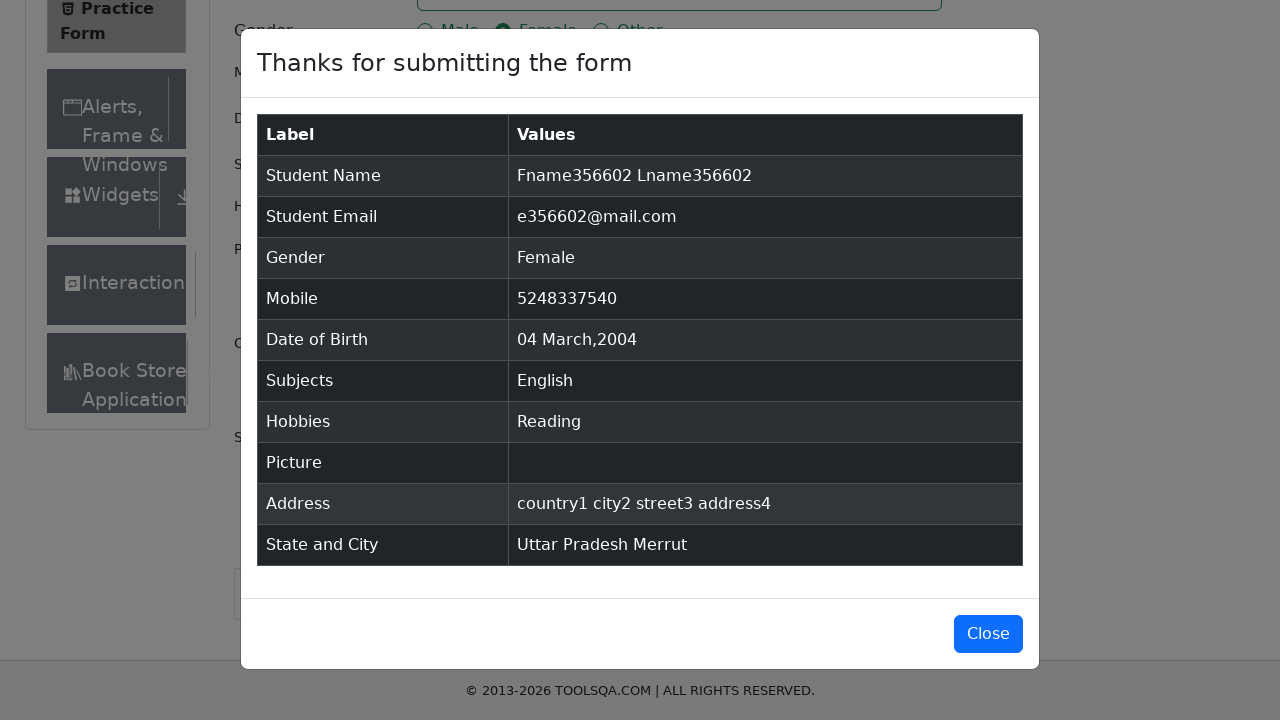

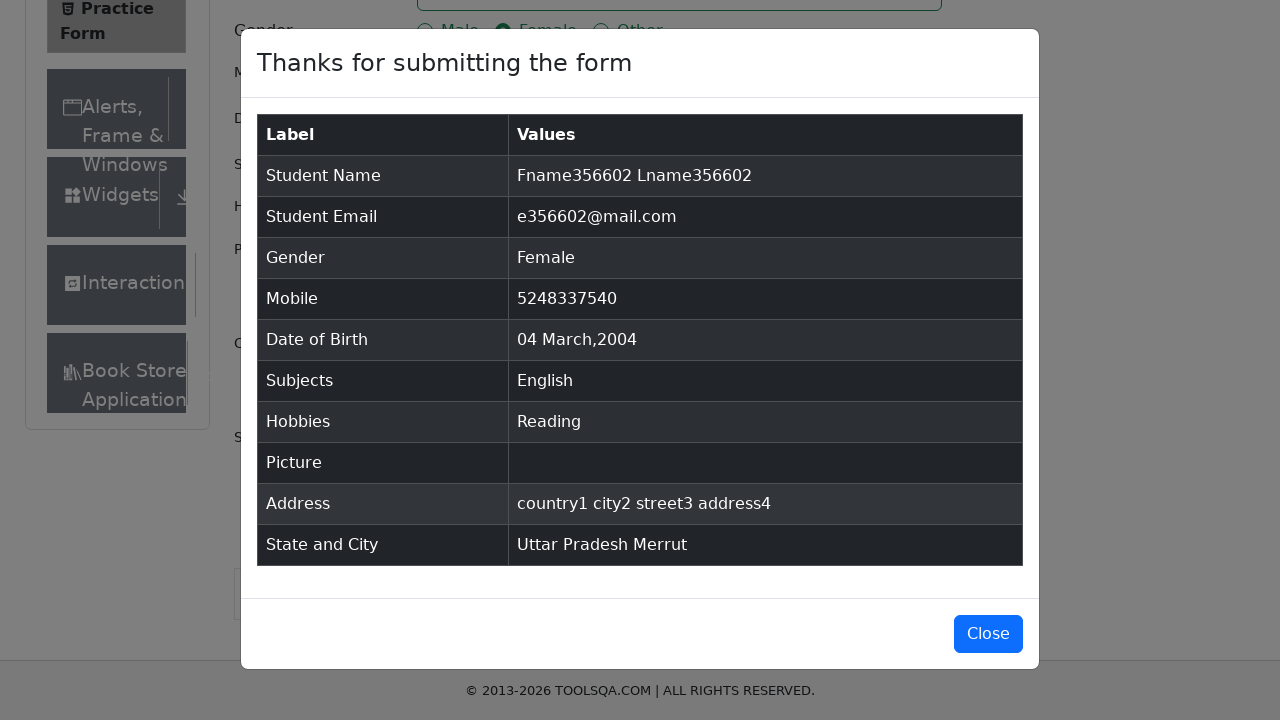